Navigates to a produce offers page and verifies that the table data is displayed, checking that items are not sorted by default

Starting URL: https://rahulshettyacademy.com/seleniumPractise/#/offers

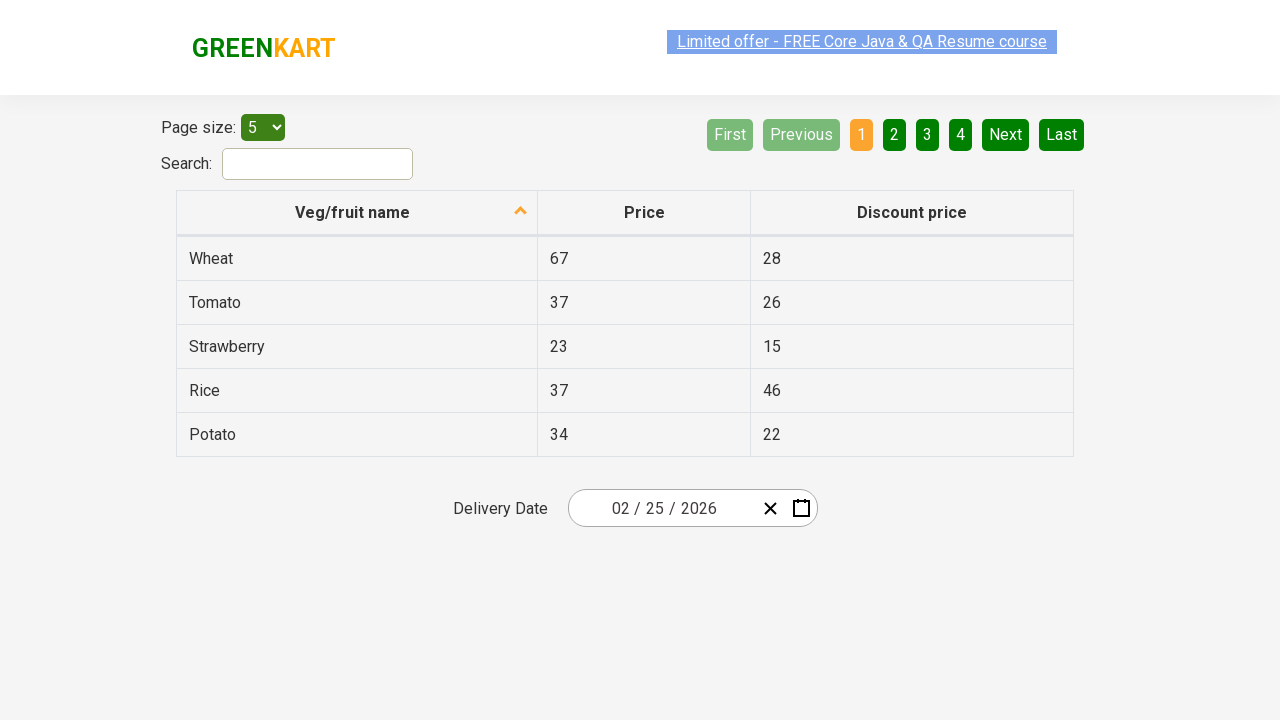

Waited for table rows to load
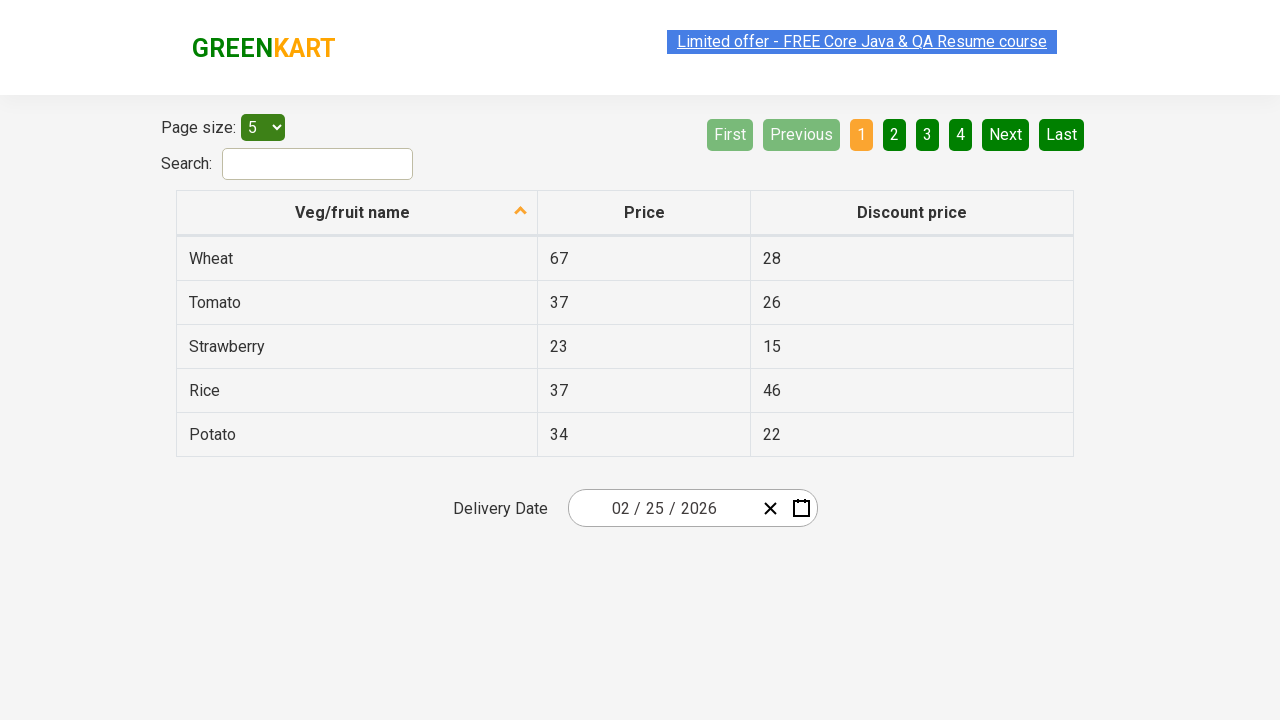

Retrieved all first column elements from table
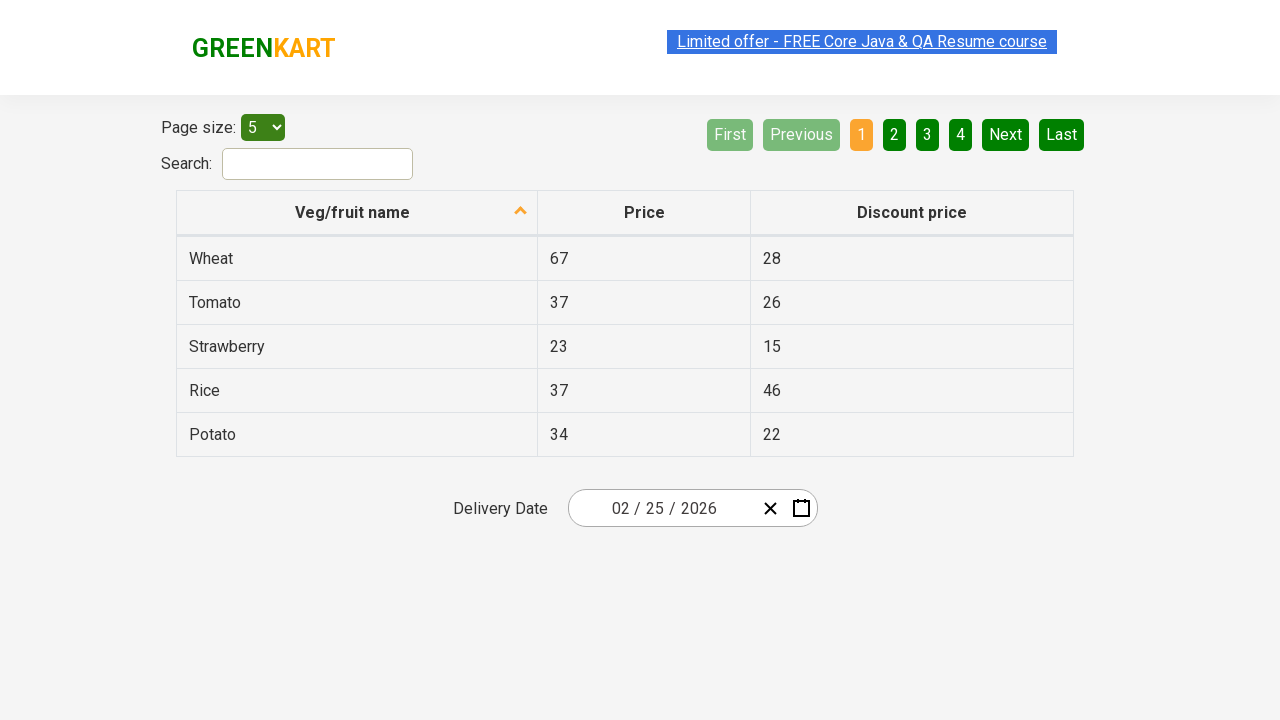

Verified that table data is present (assertion passed)
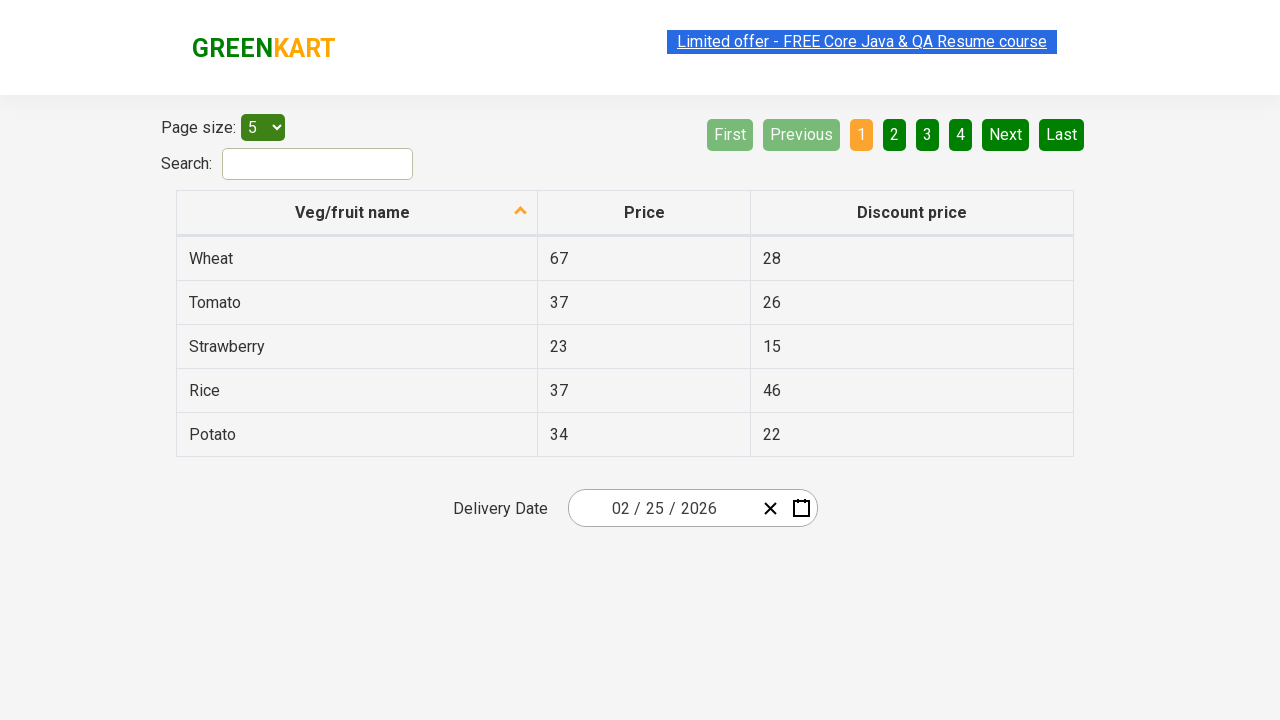

Extracted text content from all first column cells
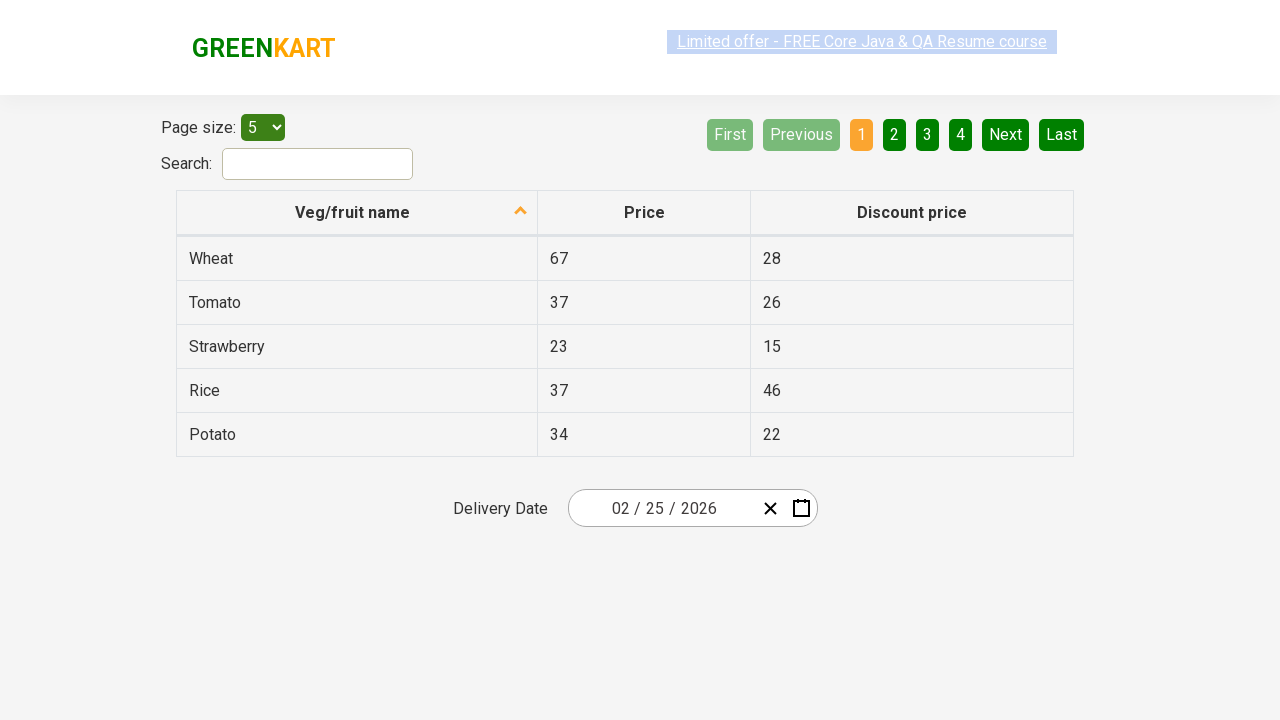

Verified that table items are not sorted by default (assertion passed)
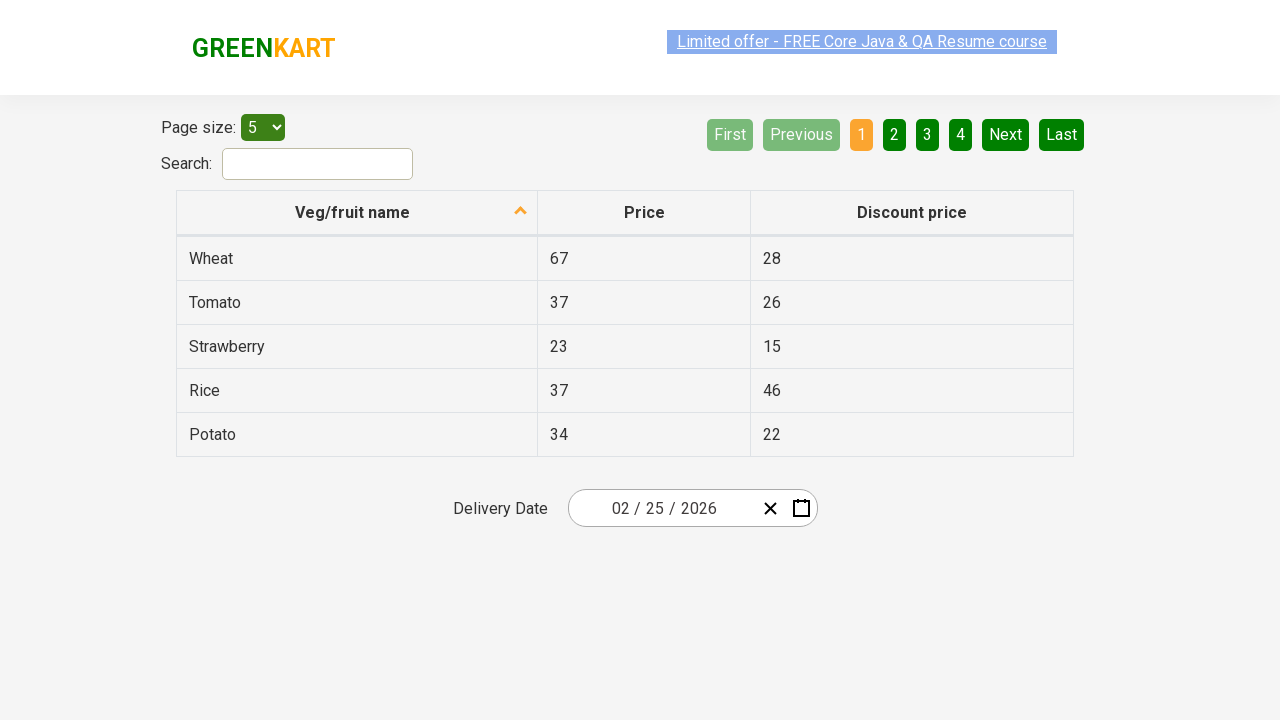

Filtered table rows to find Rice element
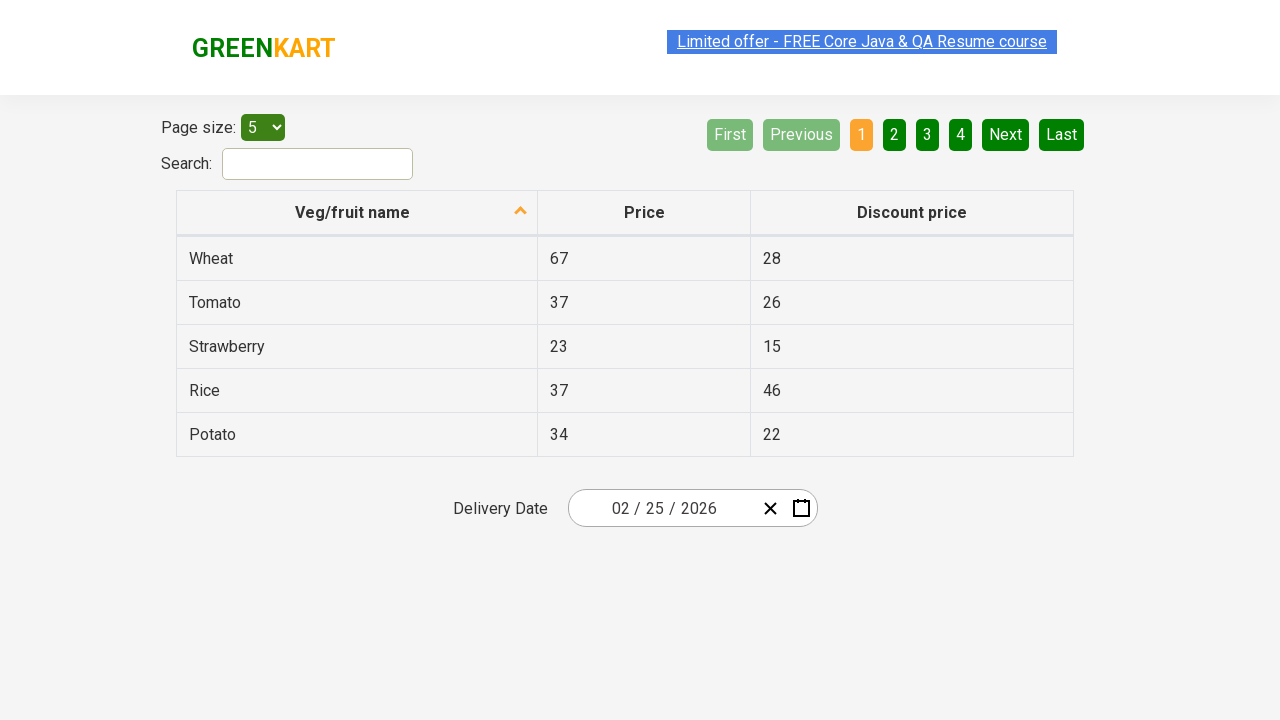

Located Rice row in table
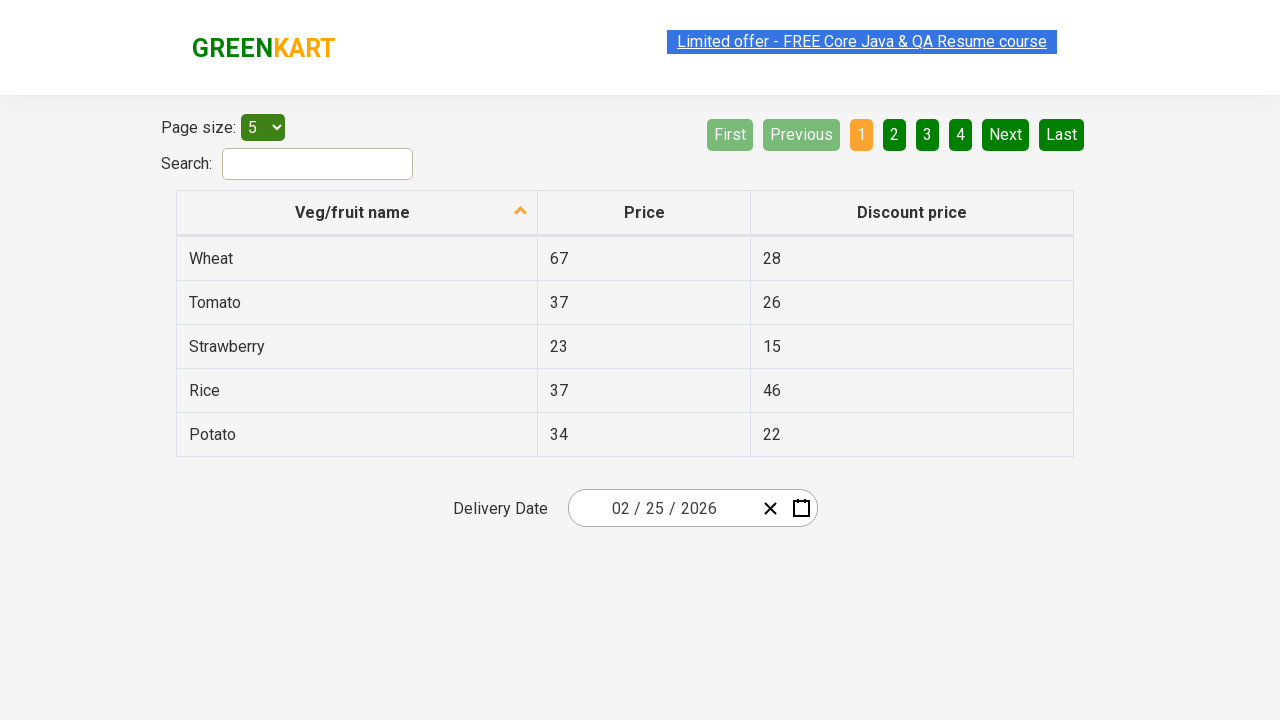

Found price element for Rice
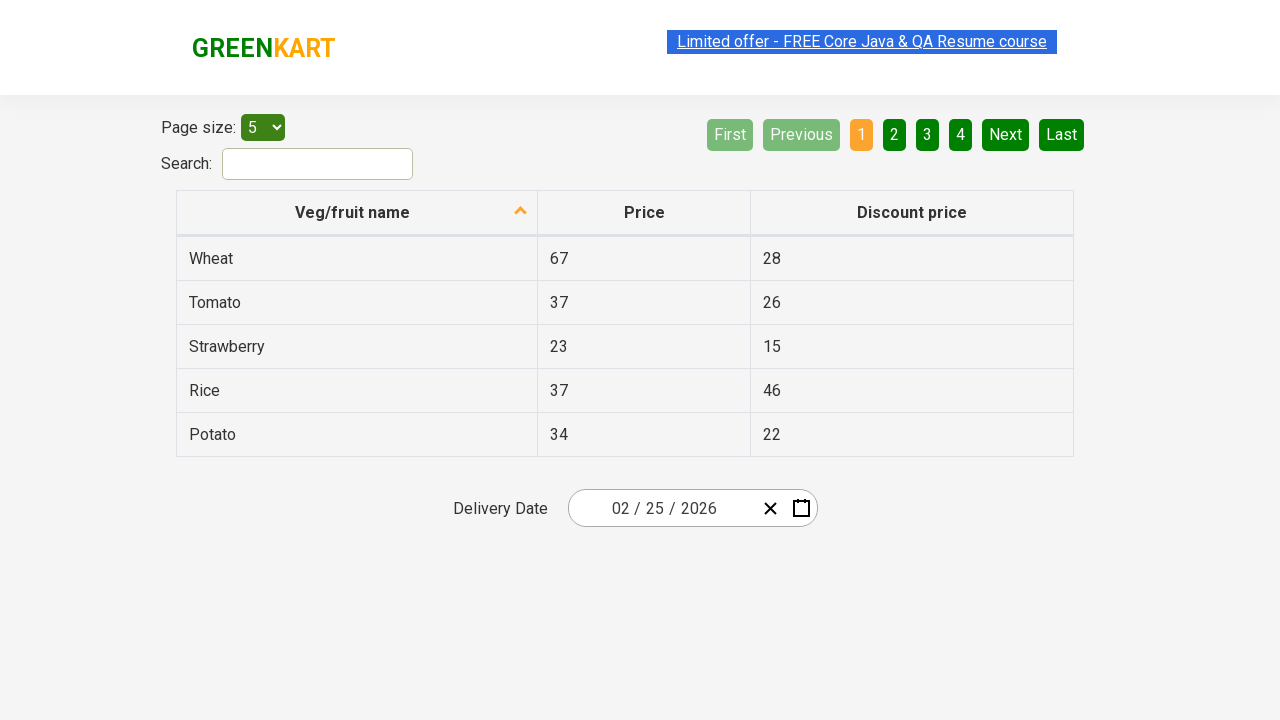

Extracted price text for Rice
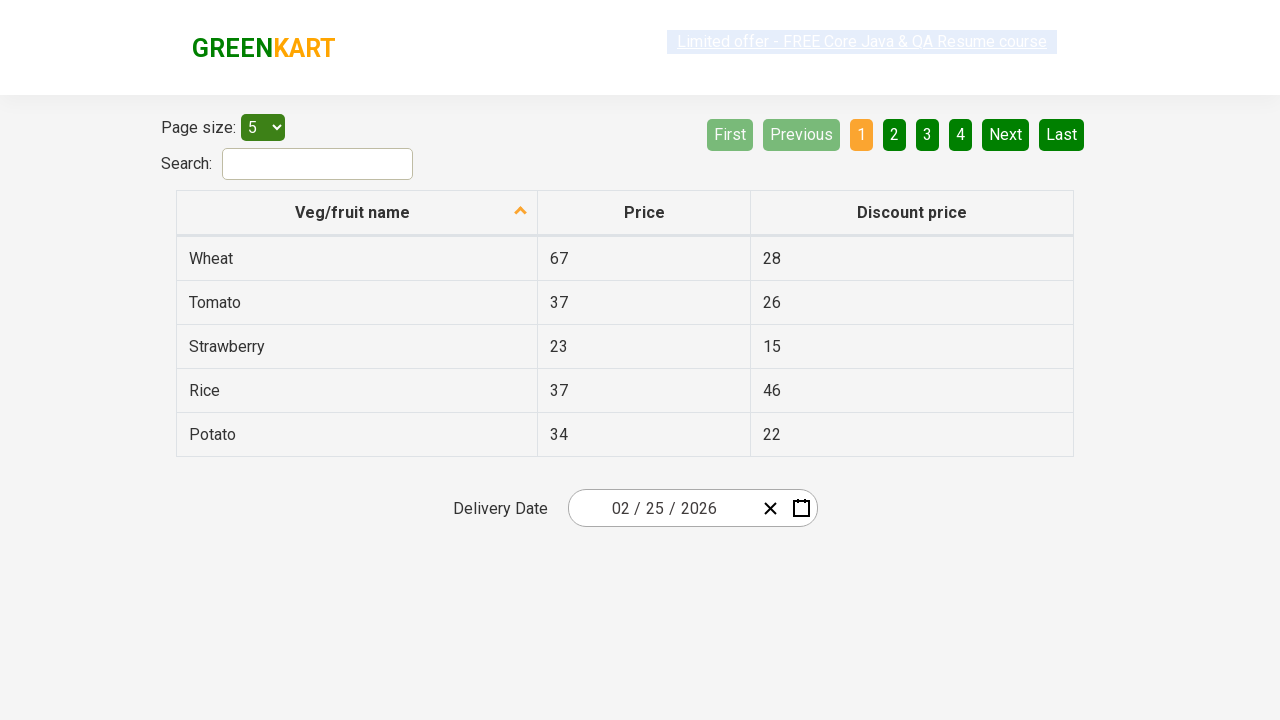

Verified that Rice price is present (assertion passed)
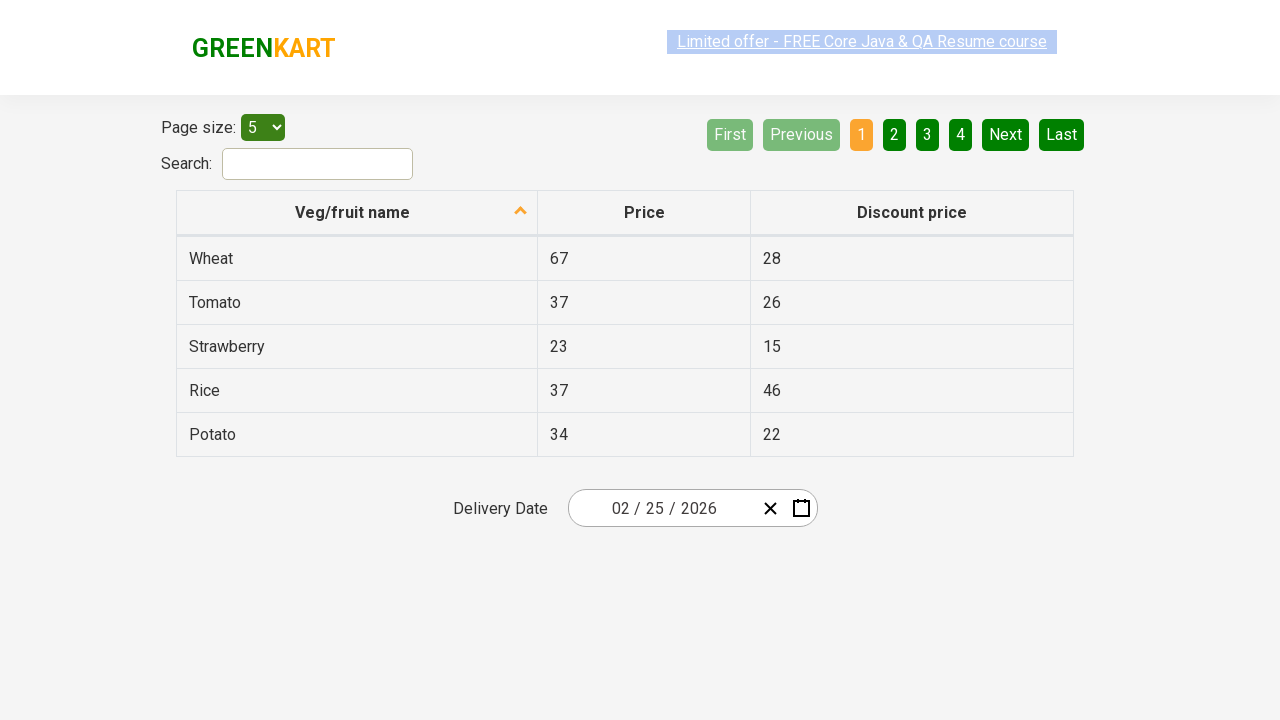

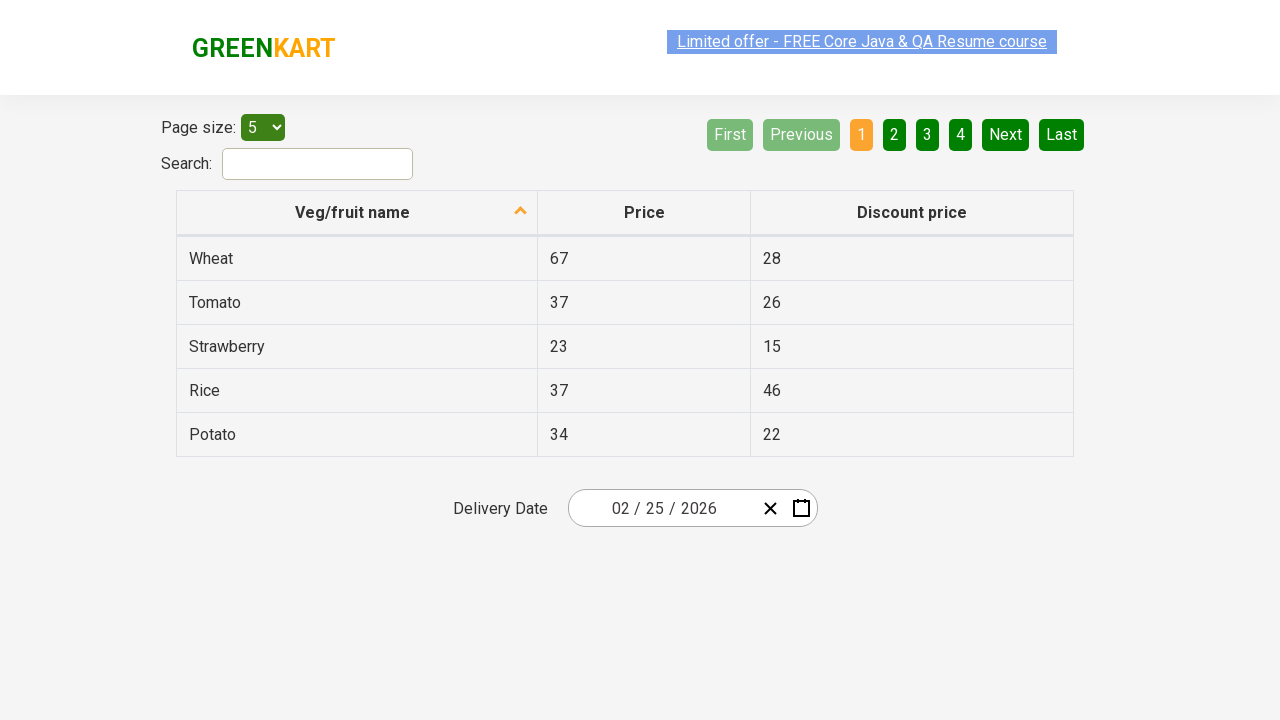